Tests dropdown selection functionality by selecting "Male" from a sex/gender dropdown menu on a testing practice website.

Starting URL: http://www.theTestingWorld.com/testings

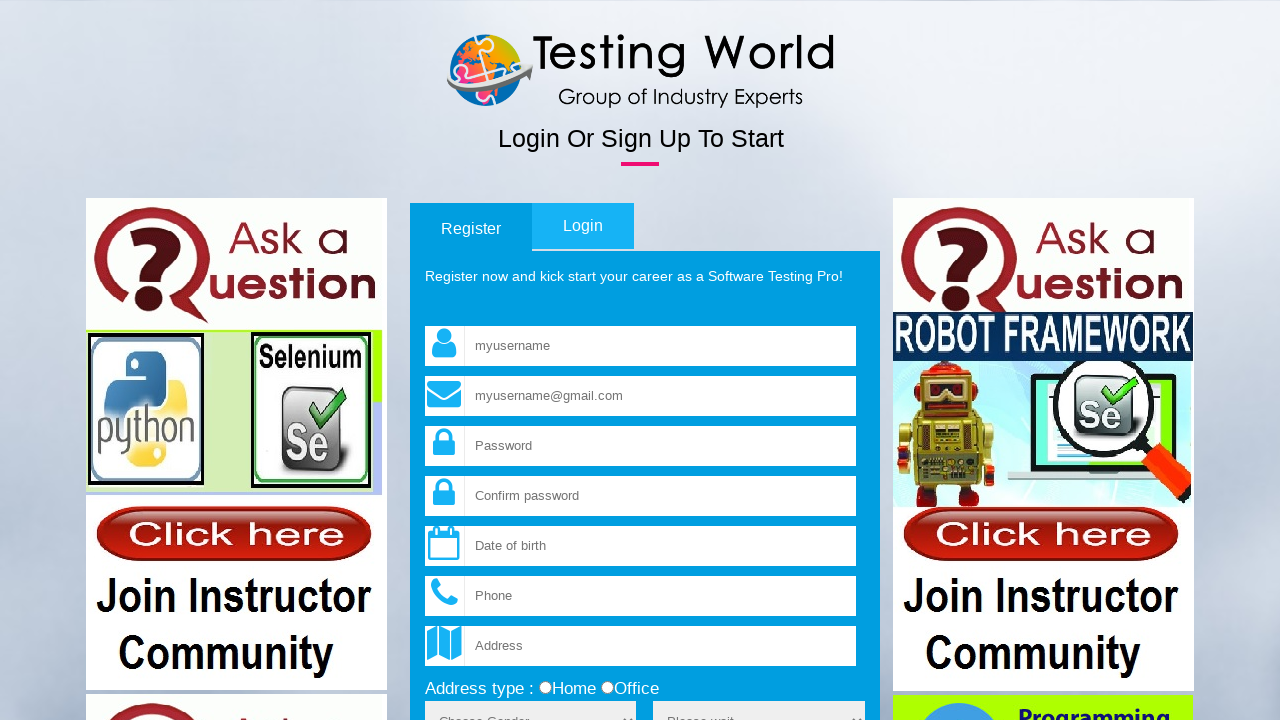

Navigated to the testing practice website
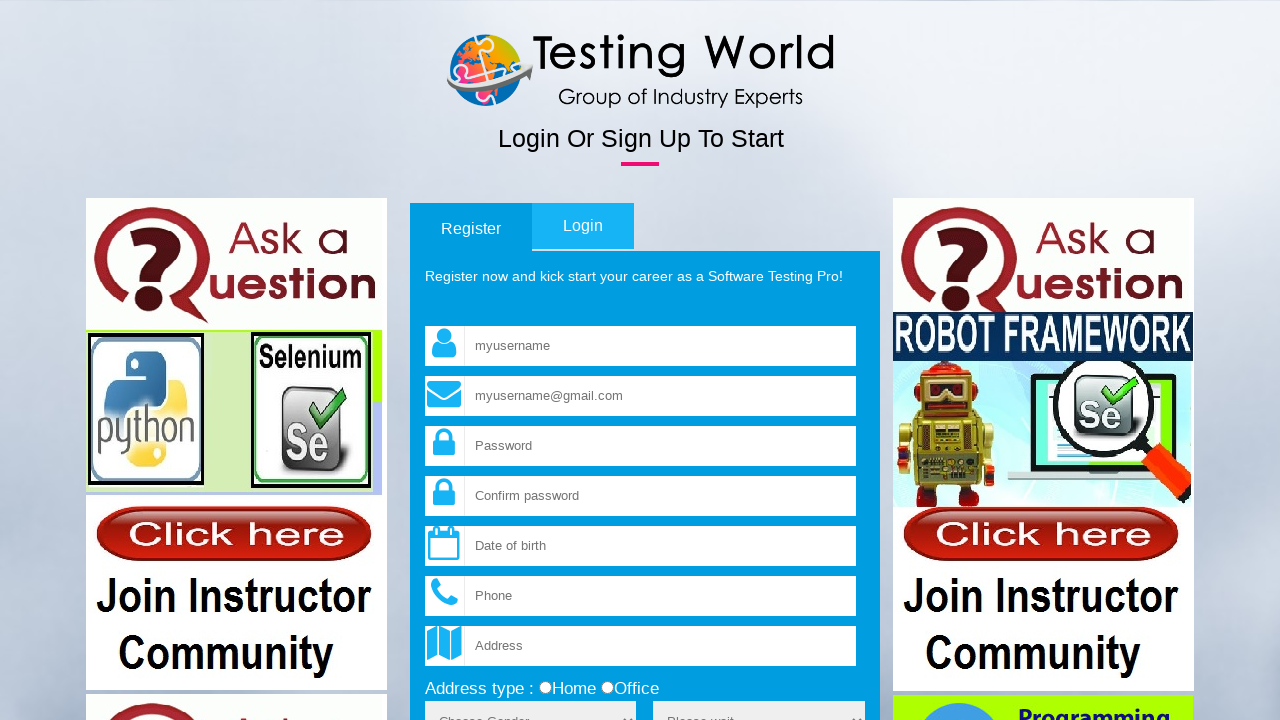

Selected 'Male' from the sex/gender dropdown menu on select[name='sex']
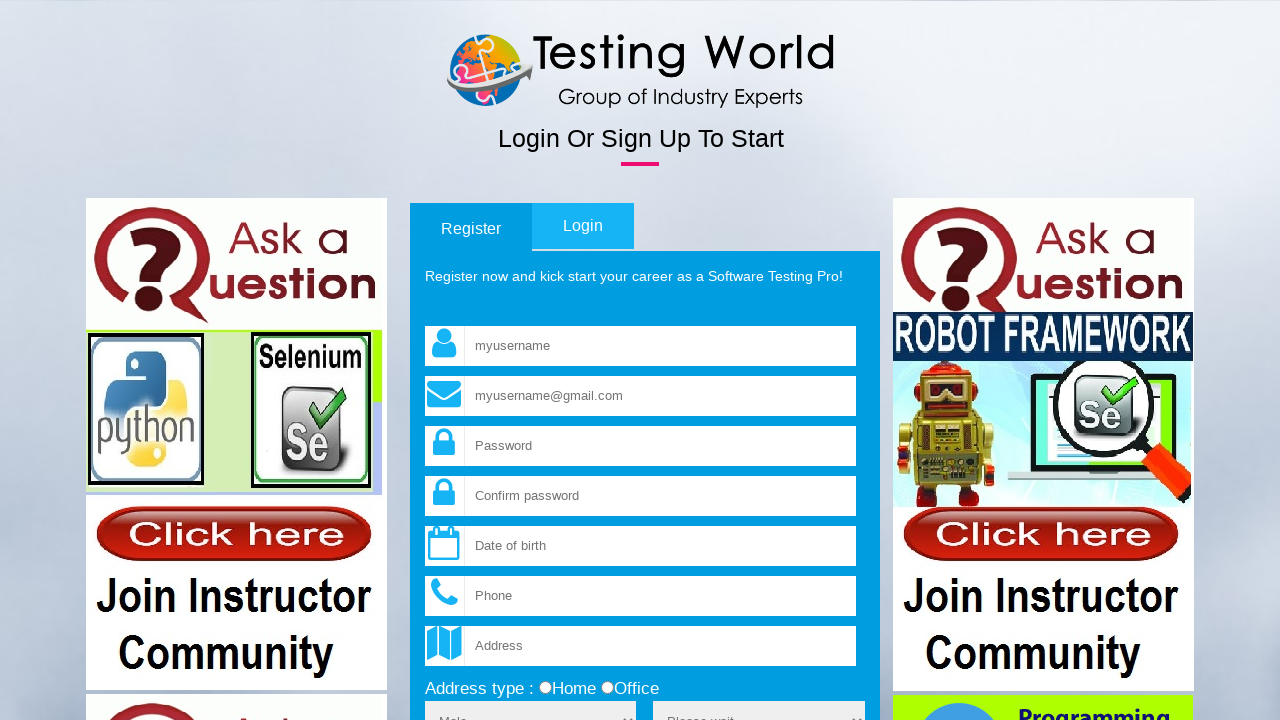

Verified that a value was selected in the sex dropdown
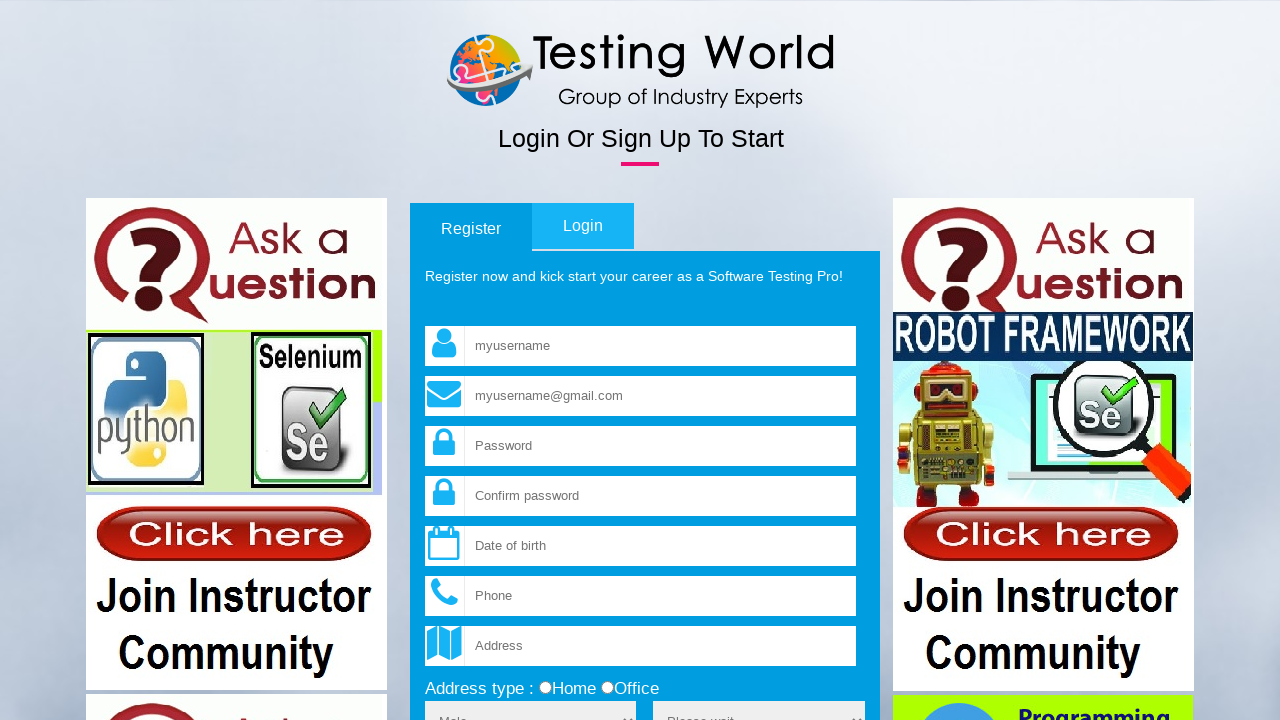

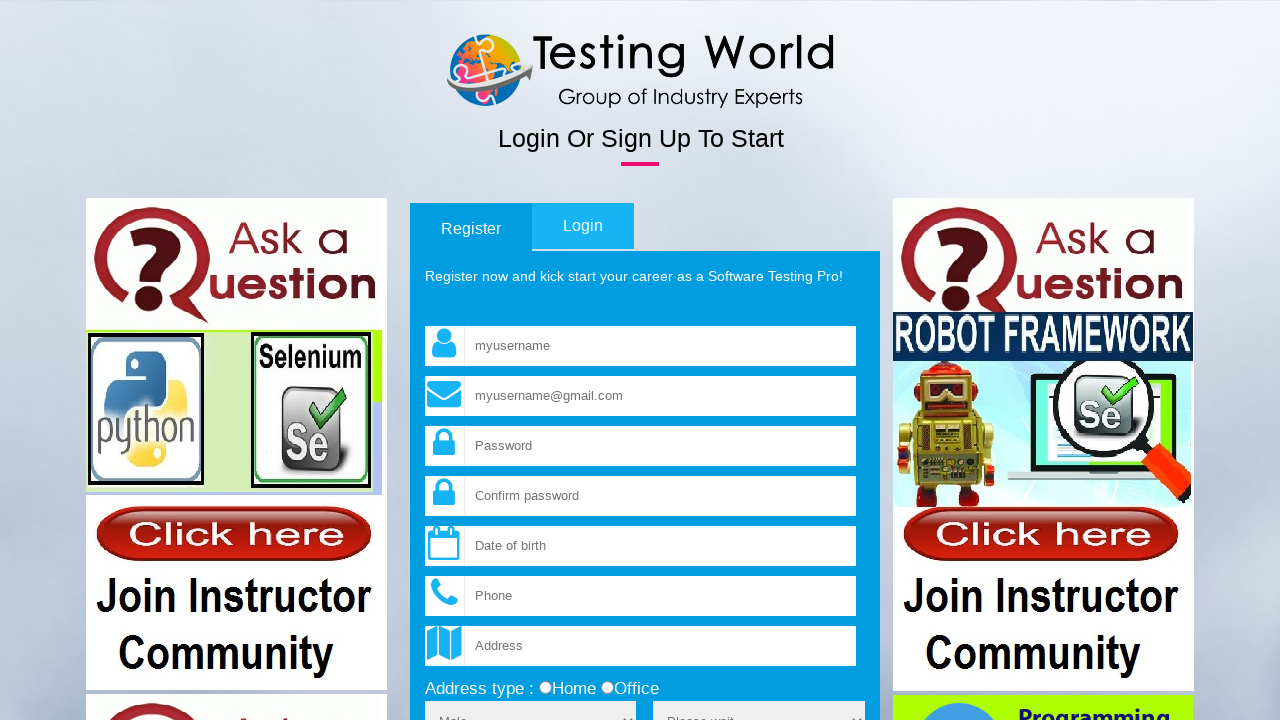